Tests EMI calculator functionality by adjusting loan amount, interest rate, and tenure sliders using drag and drop interactions

Starting URL: https://emicalculator.net/

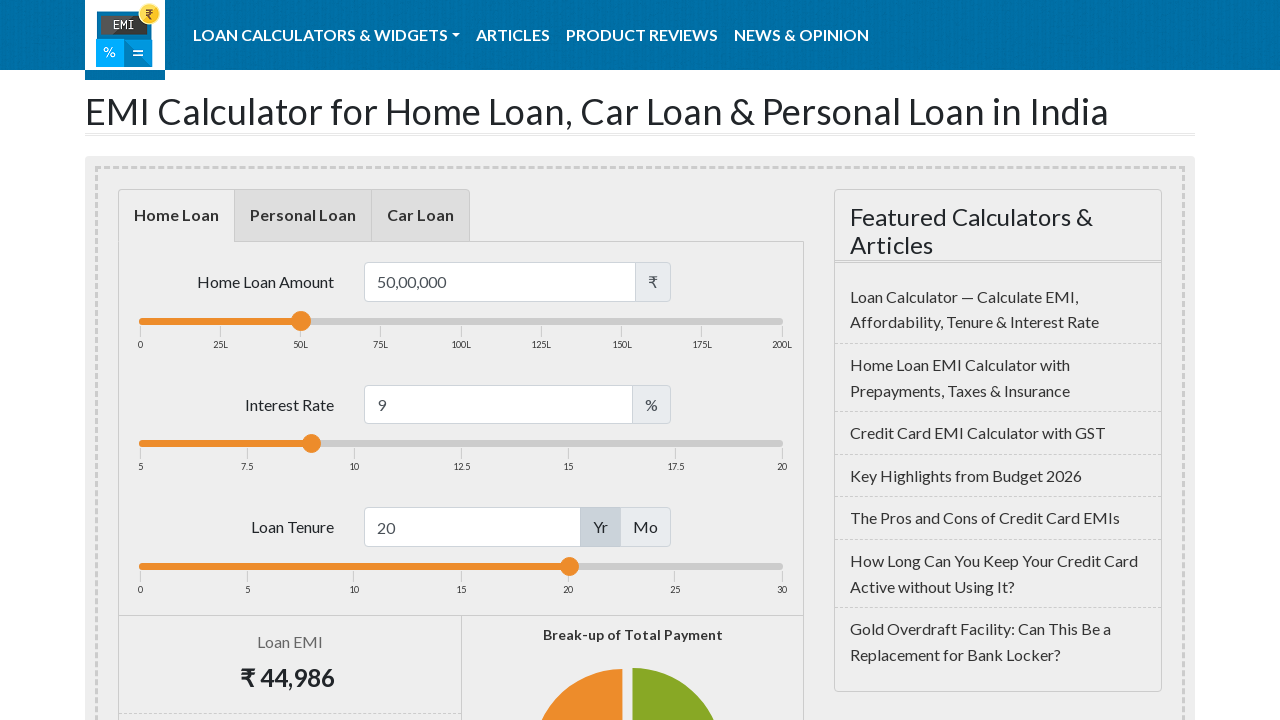

Located loan amount slider element
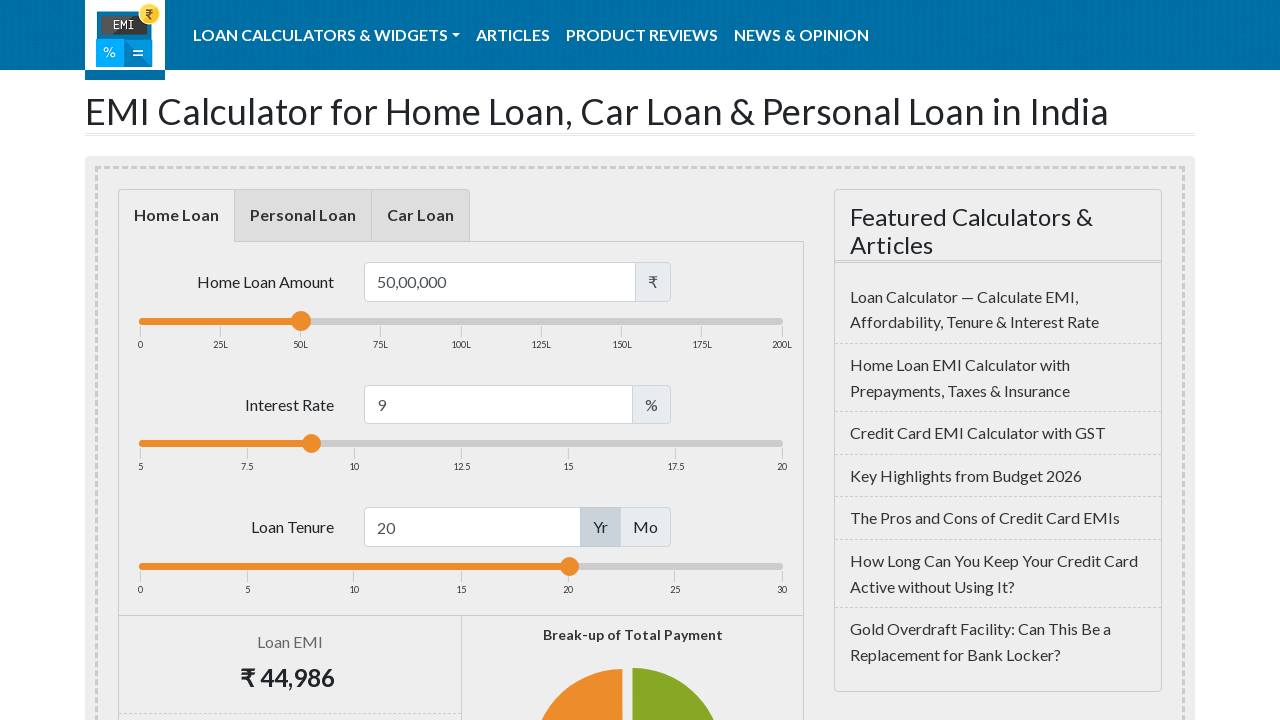

Located interest rate slider element
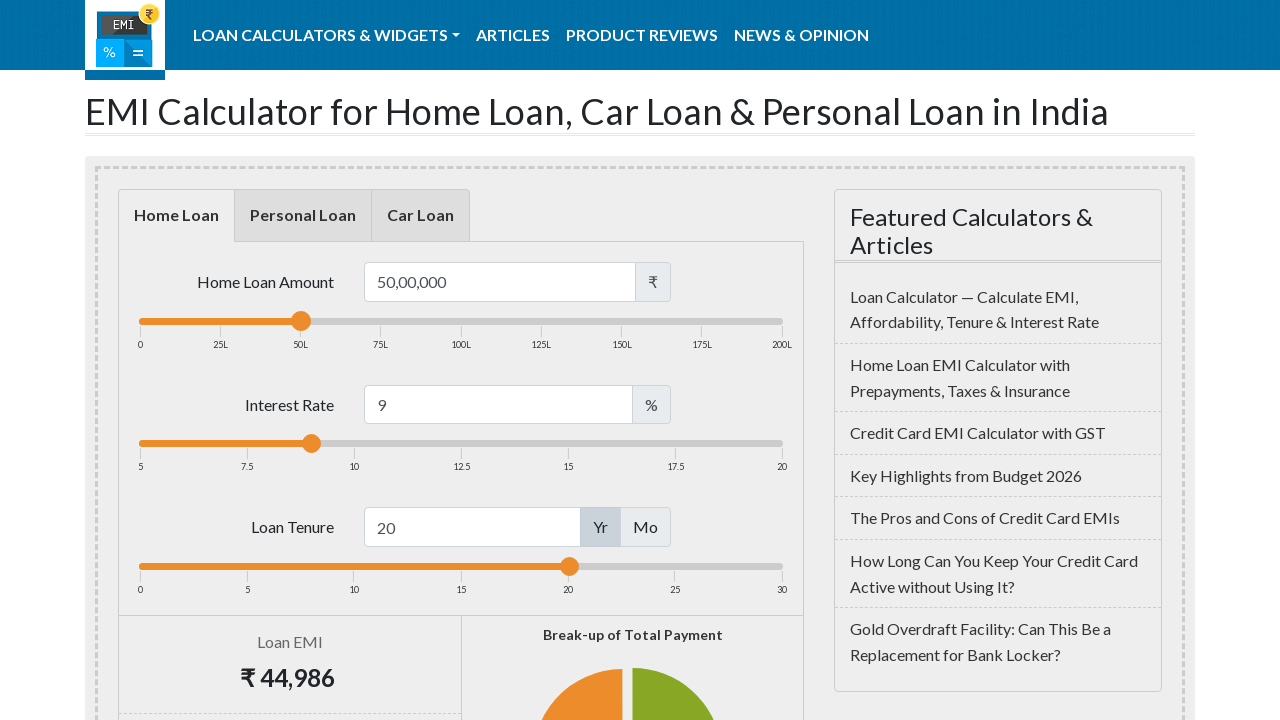

Located tenure slider element
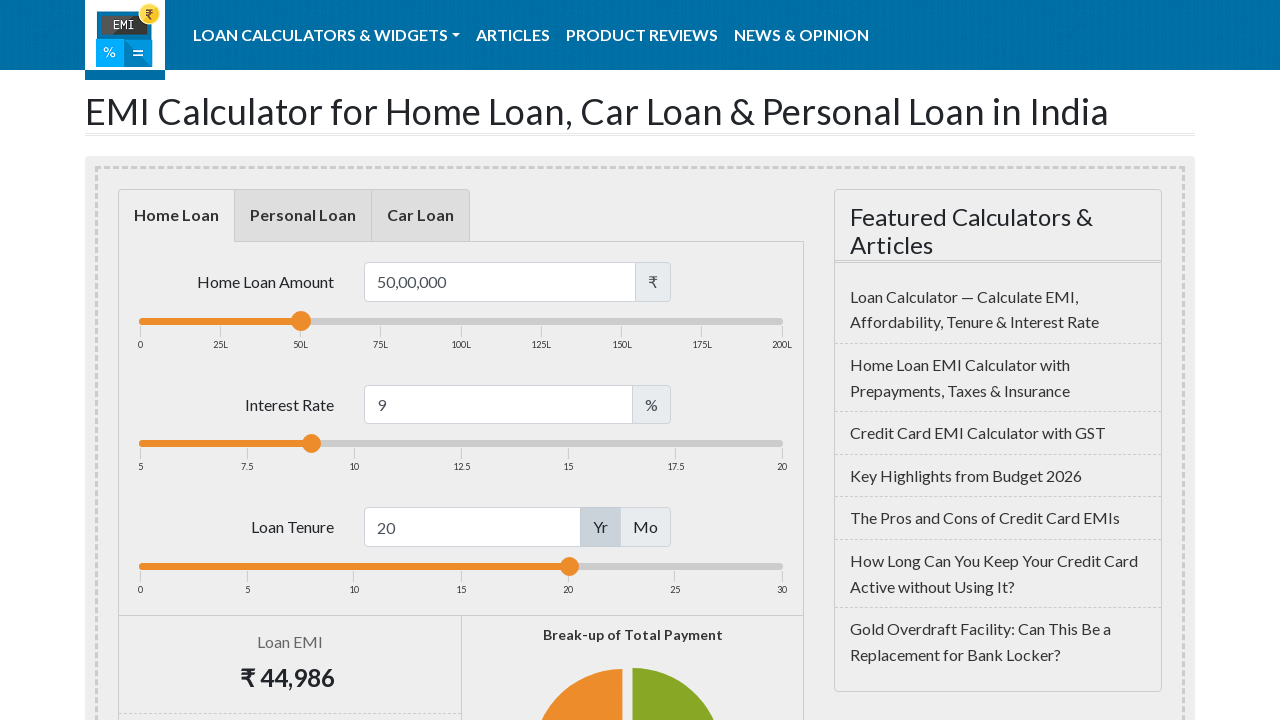

Retrieved bounding box for loan amount slider
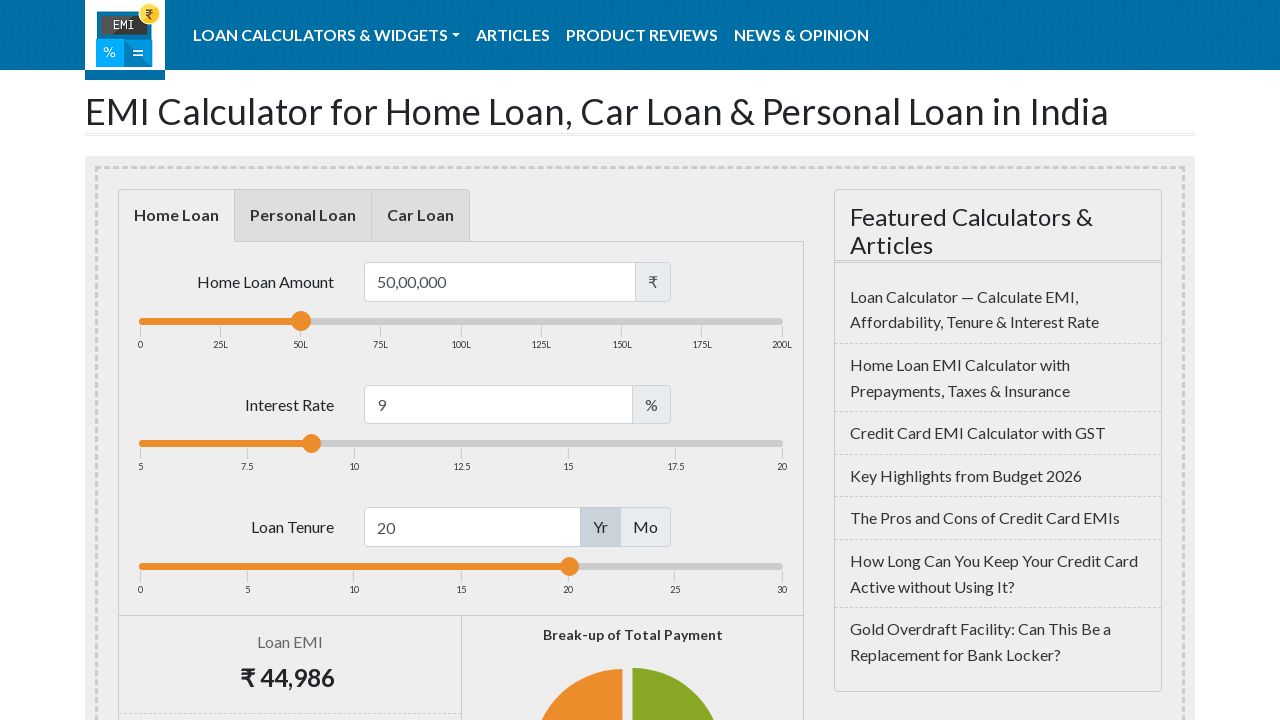

Moved mouse to loan amount slider center at (461, 321)
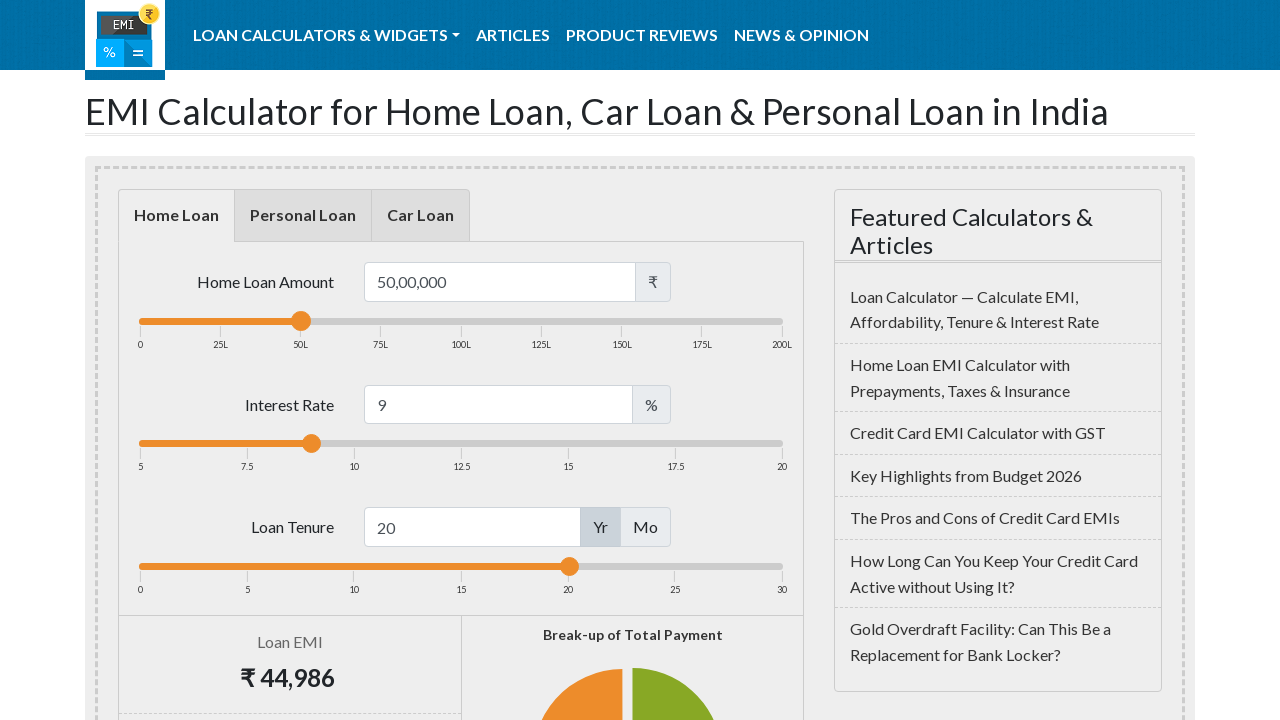

Pressed mouse button down on loan amount slider at (461, 321)
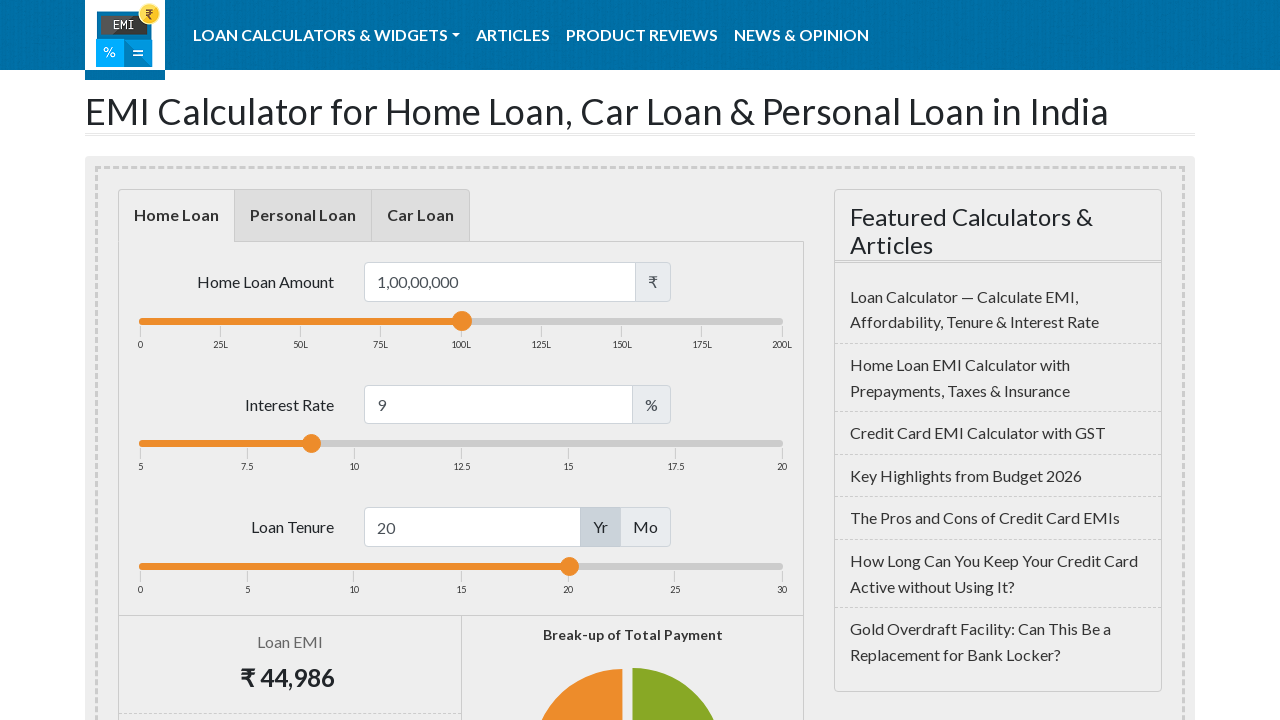

Dragged loan amount slider to the right by 83 pixels at (544, 321)
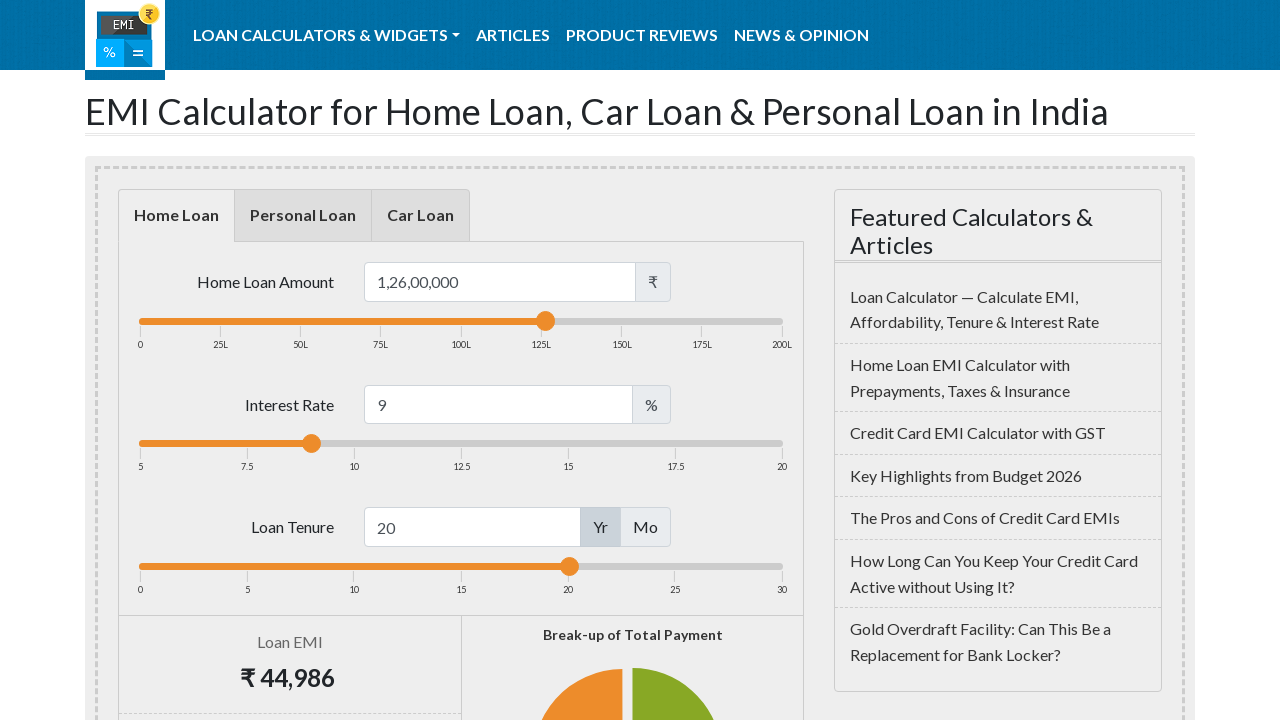

Released mouse button on loan amount slider at (544, 321)
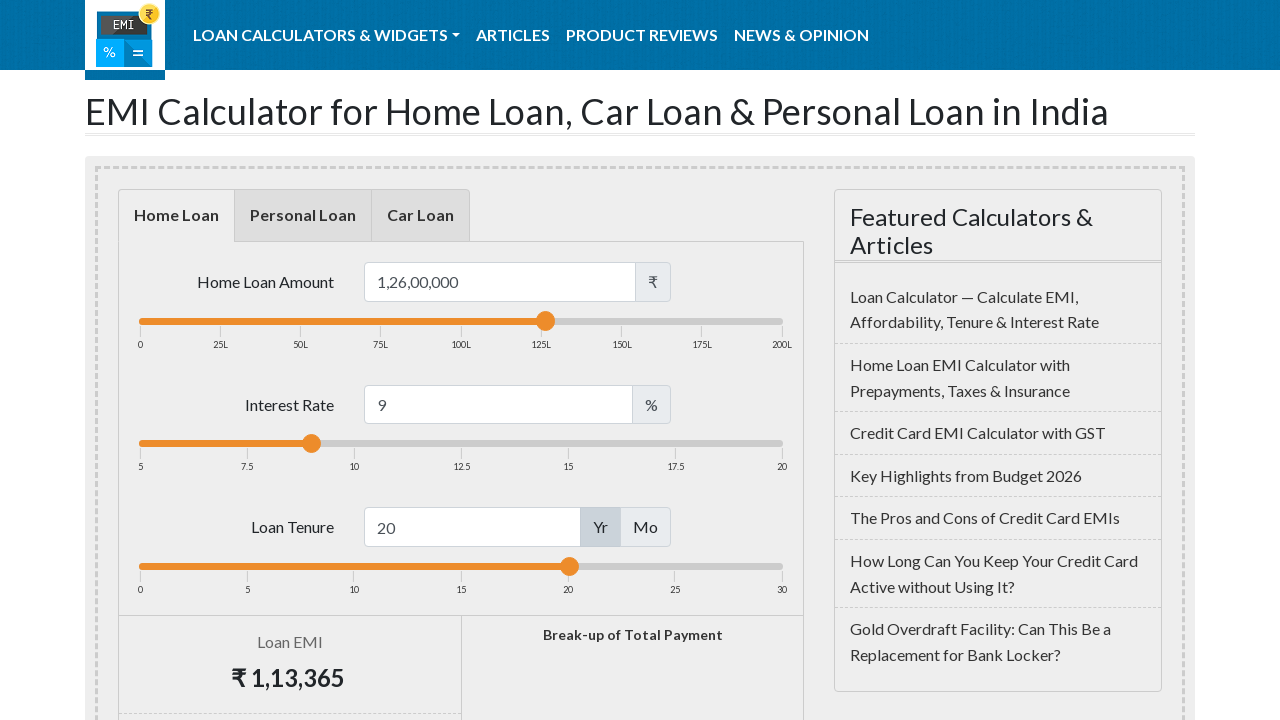

Waited 2 seconds for loan amount slider adjustment
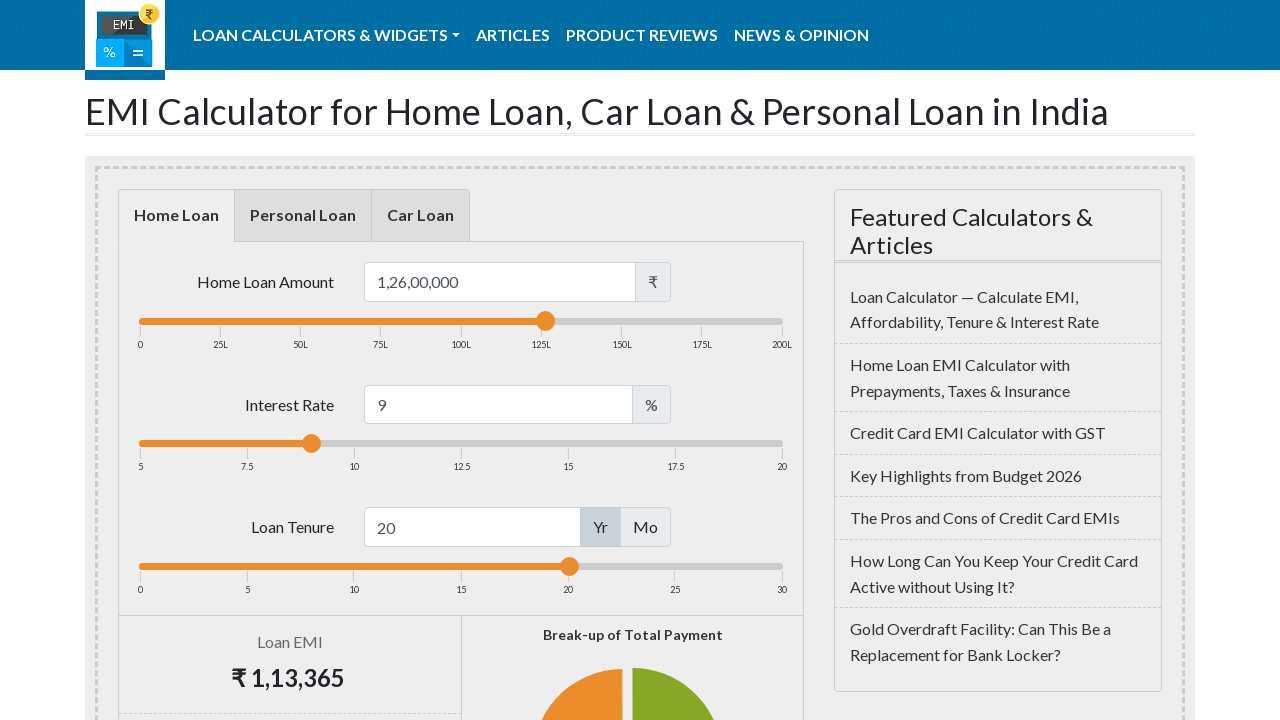

Retrieved bounding box for interest rate slider
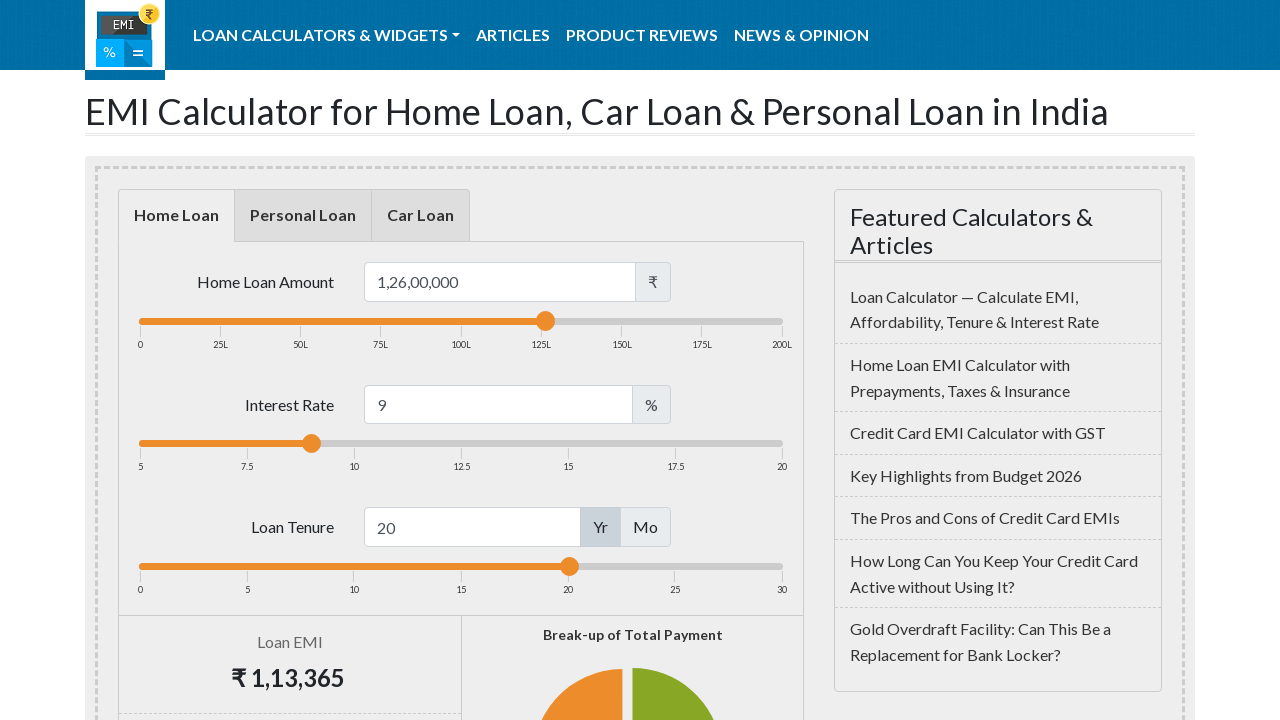

Moved mouse to interest rate slider center at (461, 444)
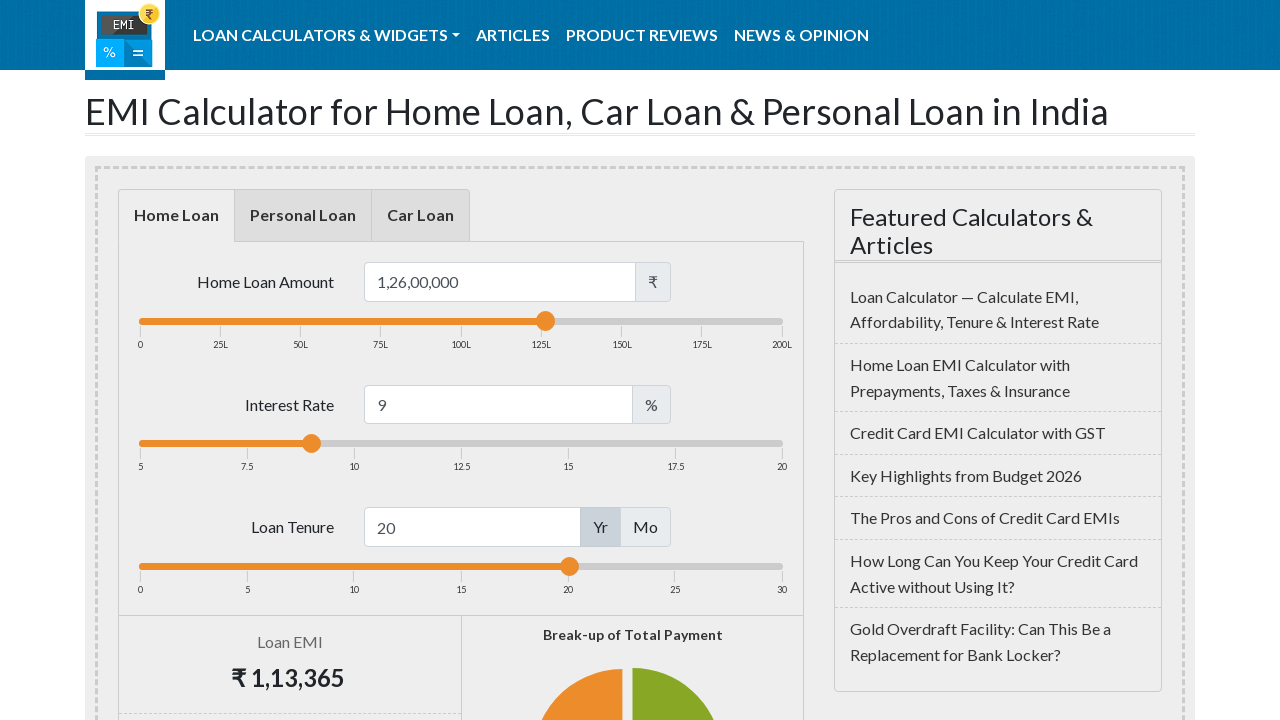

Pressed mouse button down on interest rate slider at (461, 444)
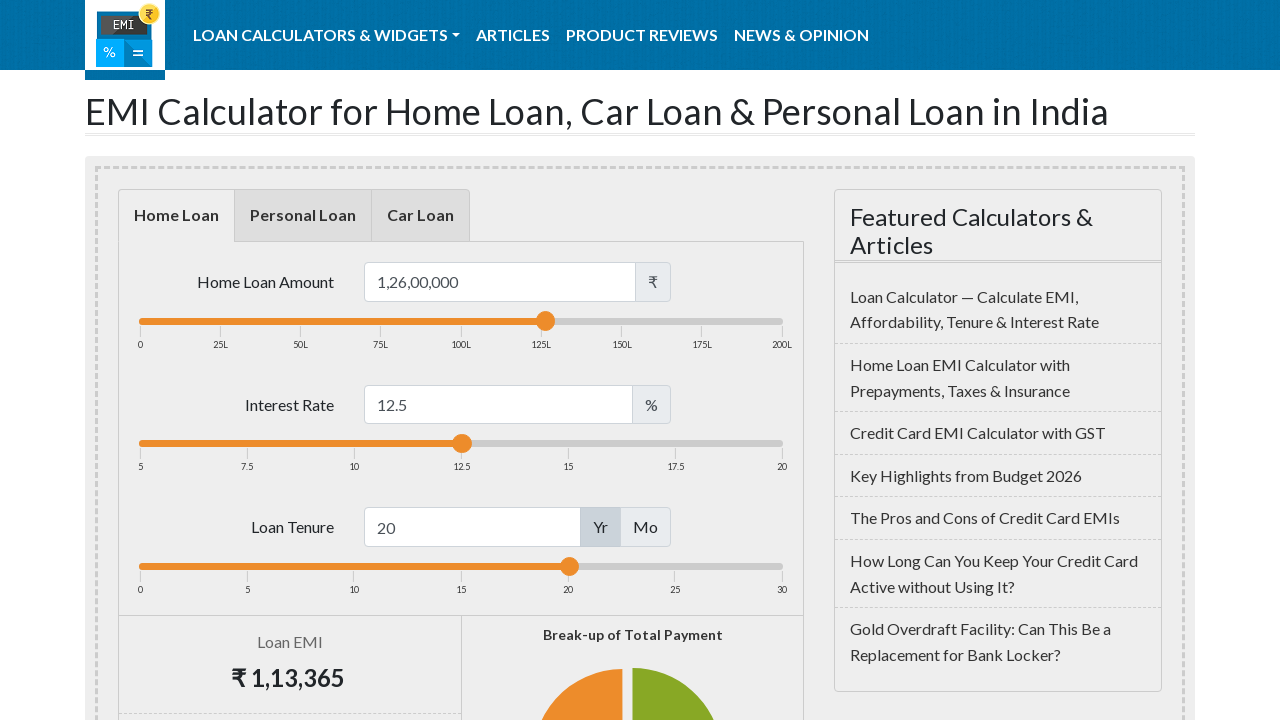

Dragged interest rate slider to the right by 88 pixels at (549, 444)
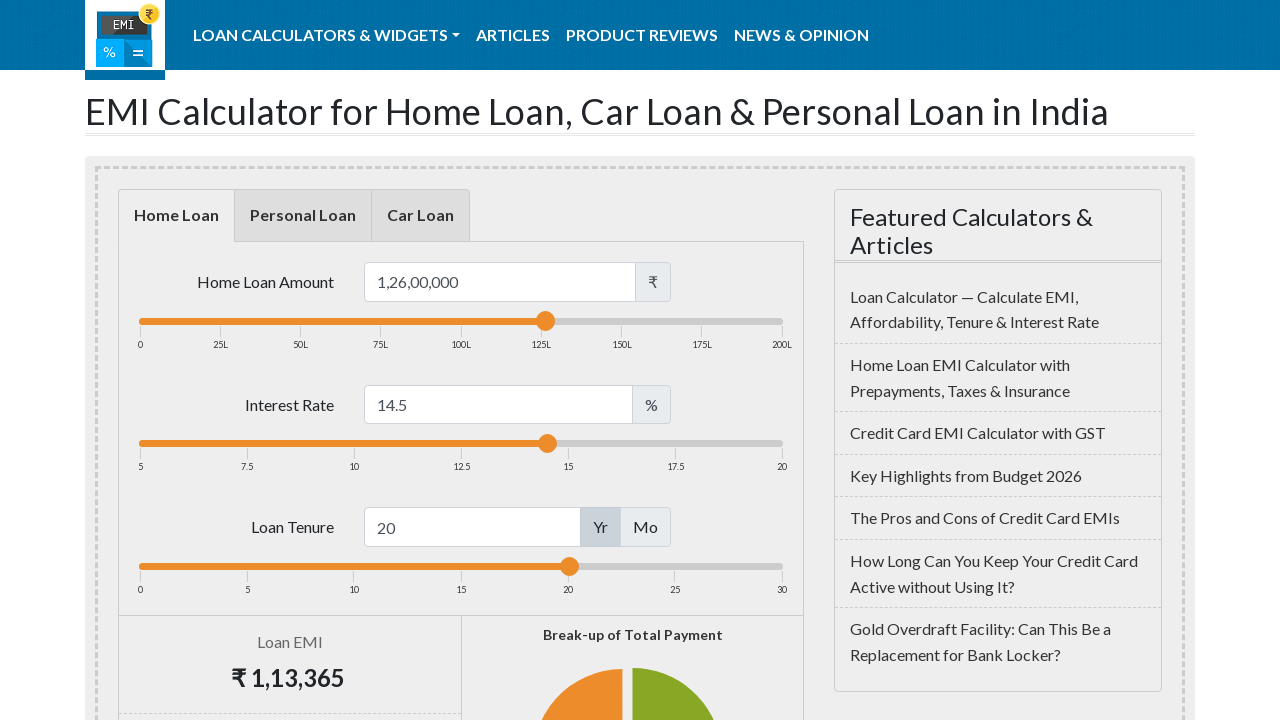

Released mouse button on interest rate slider at (549, 444)
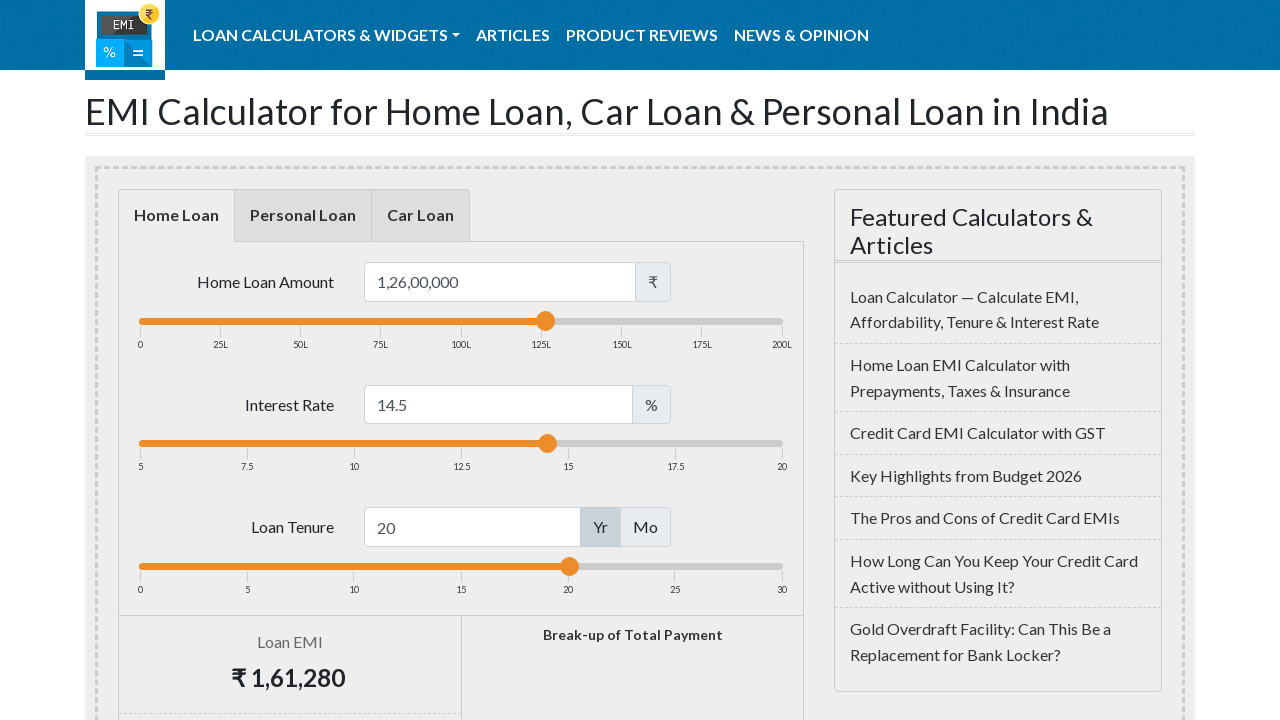

Waited 2 seconds for interest rate slider adjustment
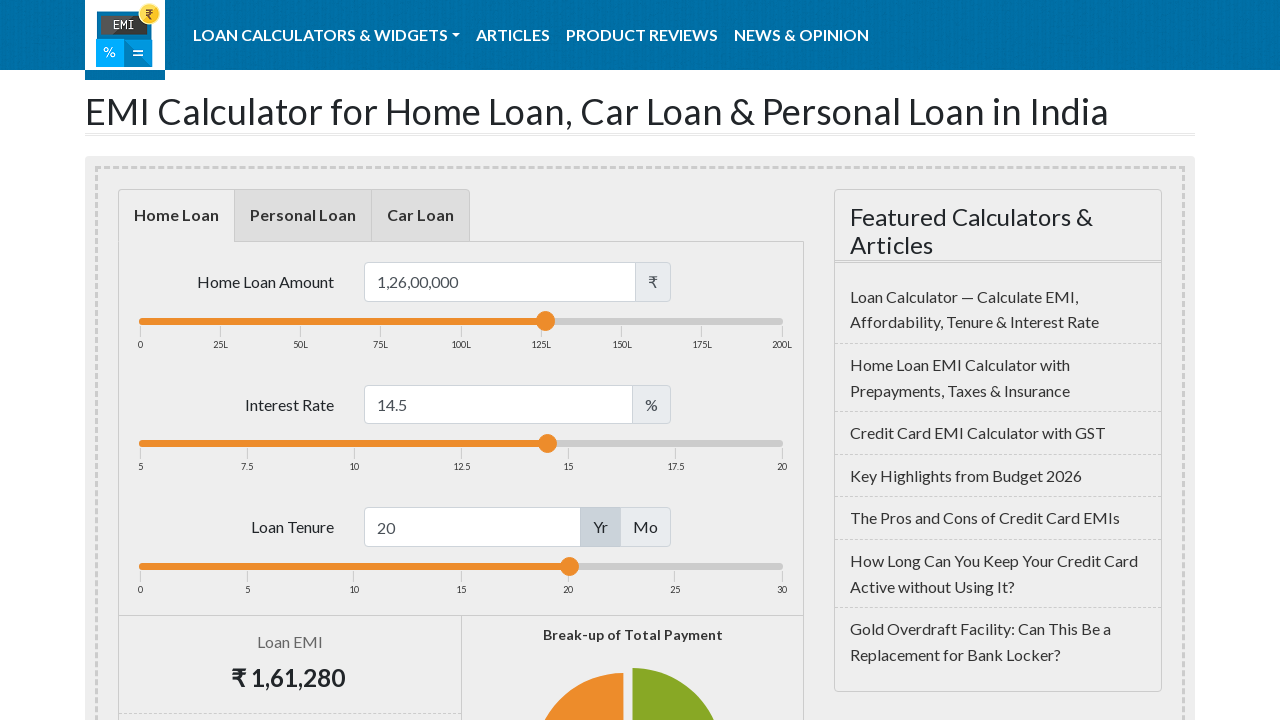

Retrieved bounding box for tenure slider
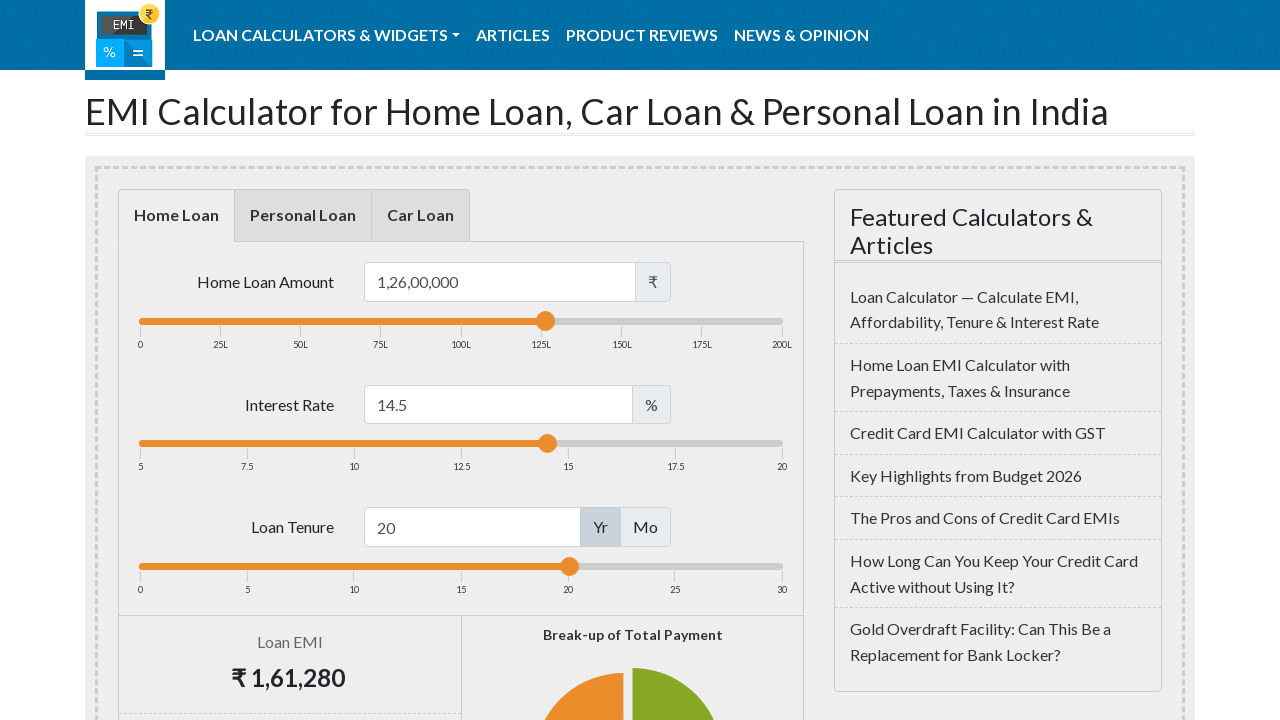

Moved mouse to tenure slider center at (461, 566)
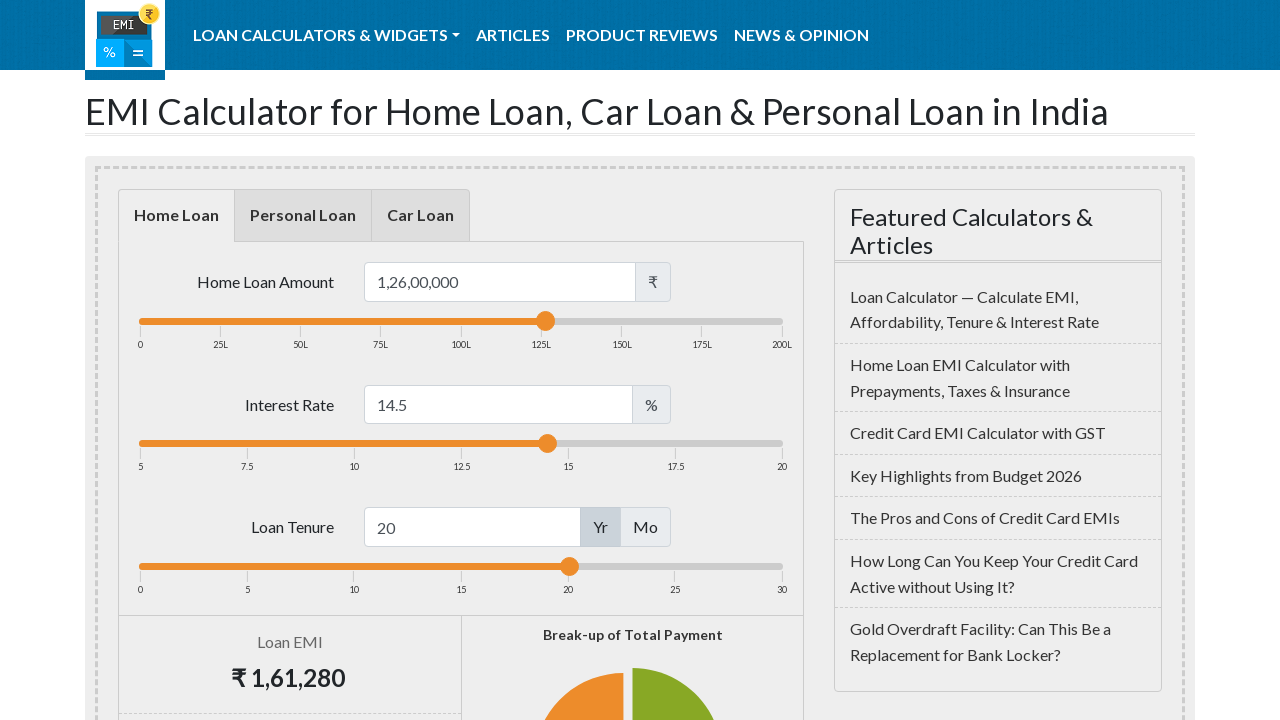

Pressed mouse button down on tenure slider at (461, 566)
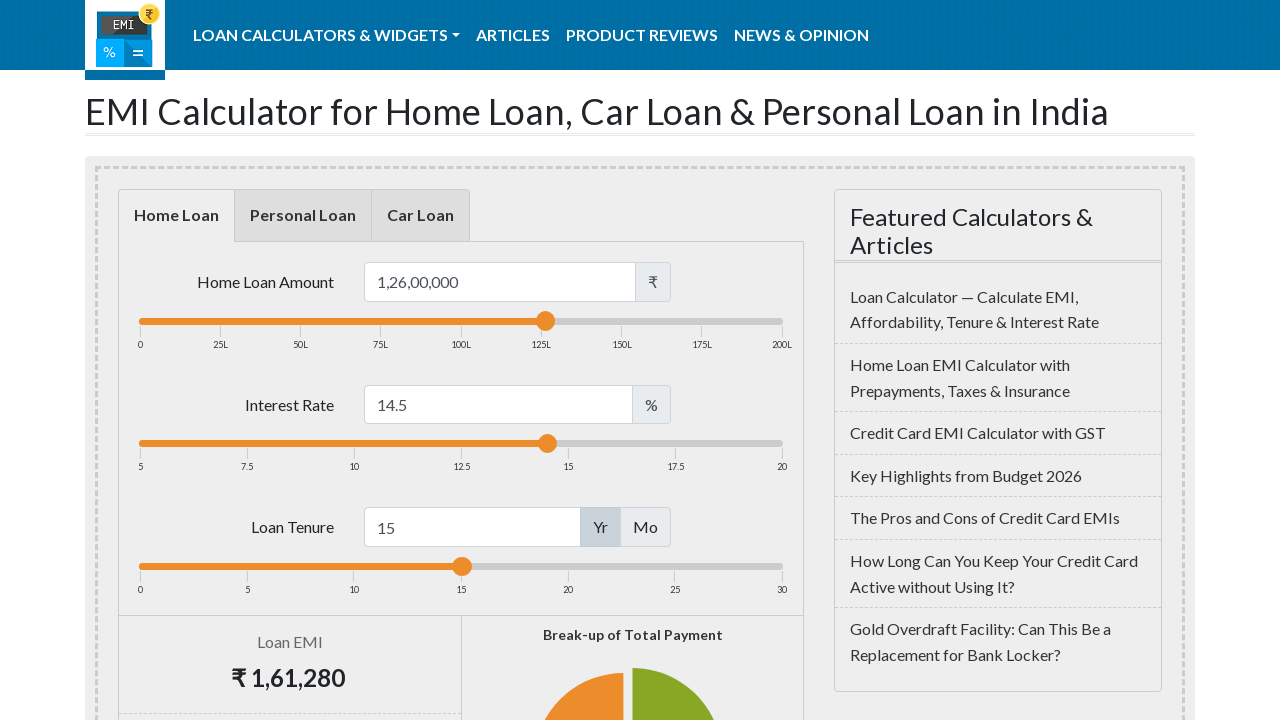

Dragged tenure slider to the left by 111 pixels at (350, 566)
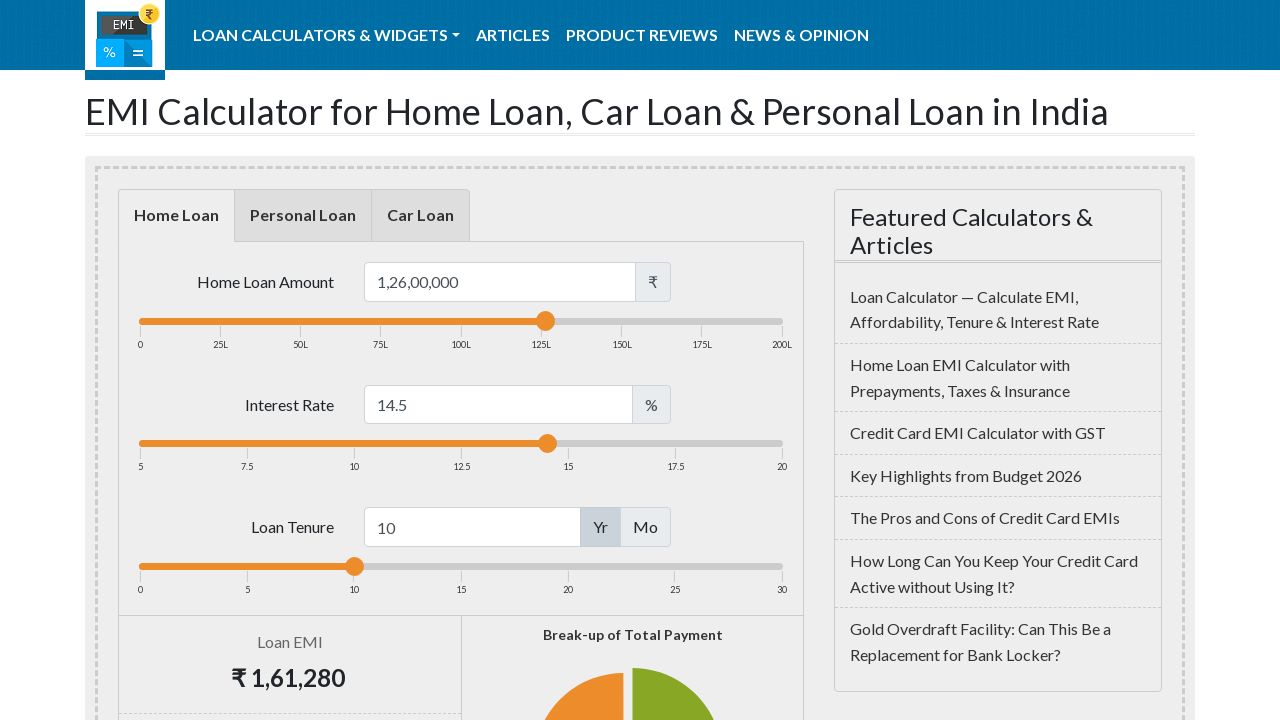

Released mouse button on tenure slider at (350, 566)
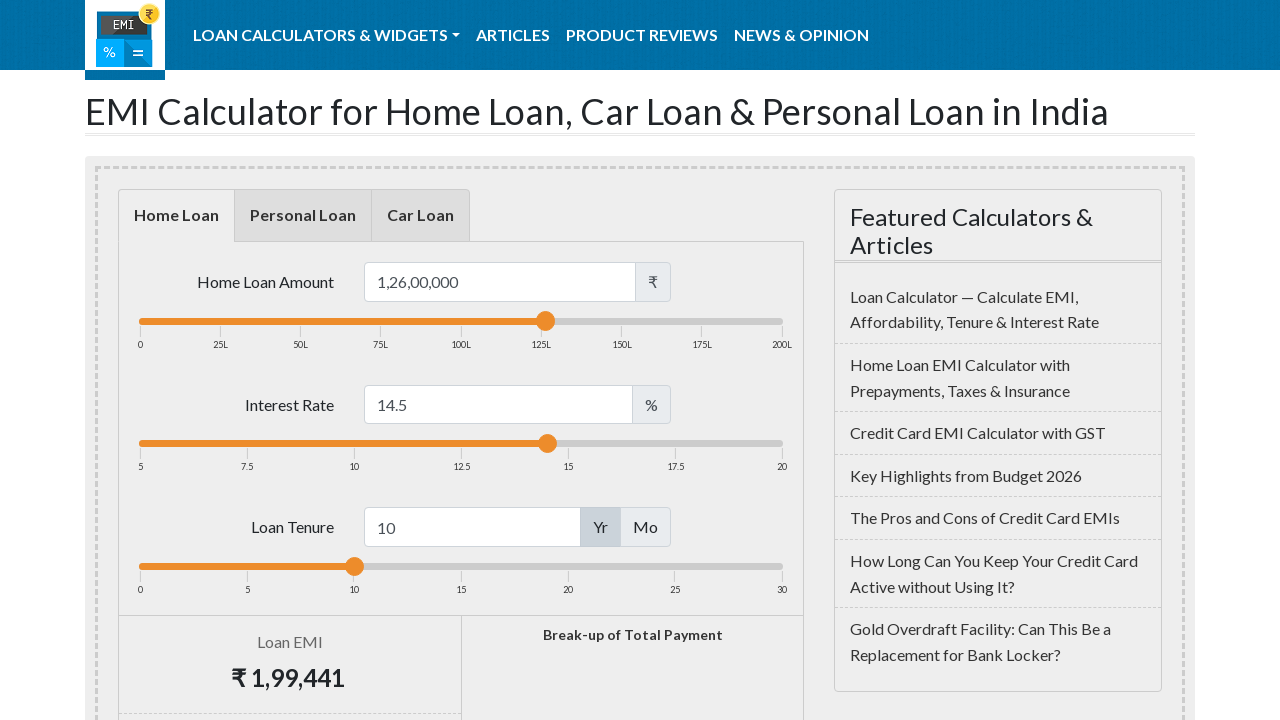

Waited 2 seconds for tenure slider adjustment
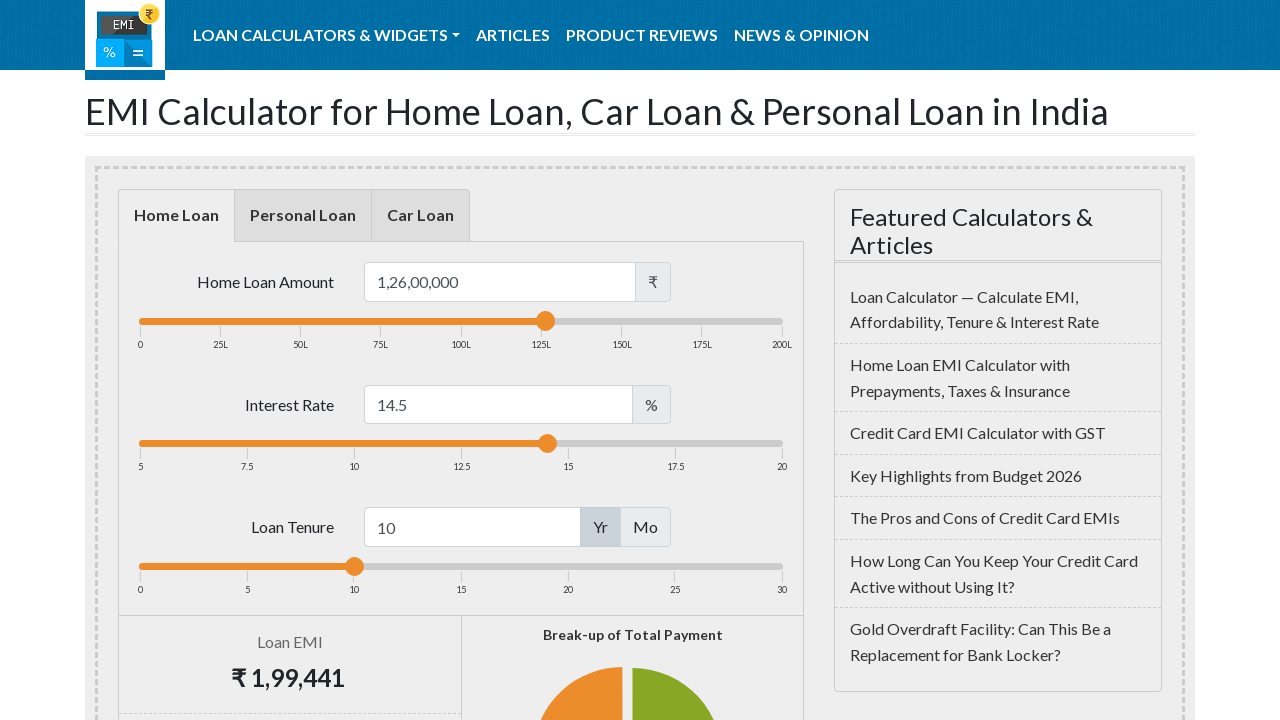

Located EMI amount element
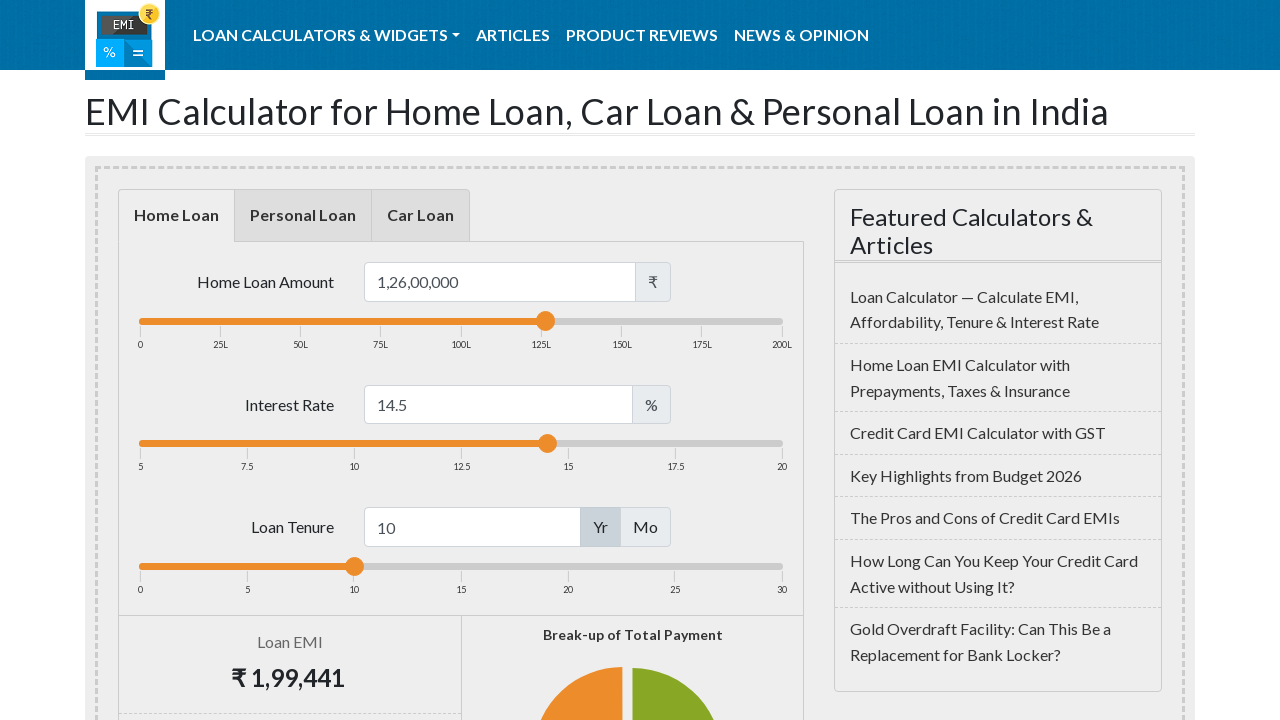

Verified EMI amount element is visible - calculation complete
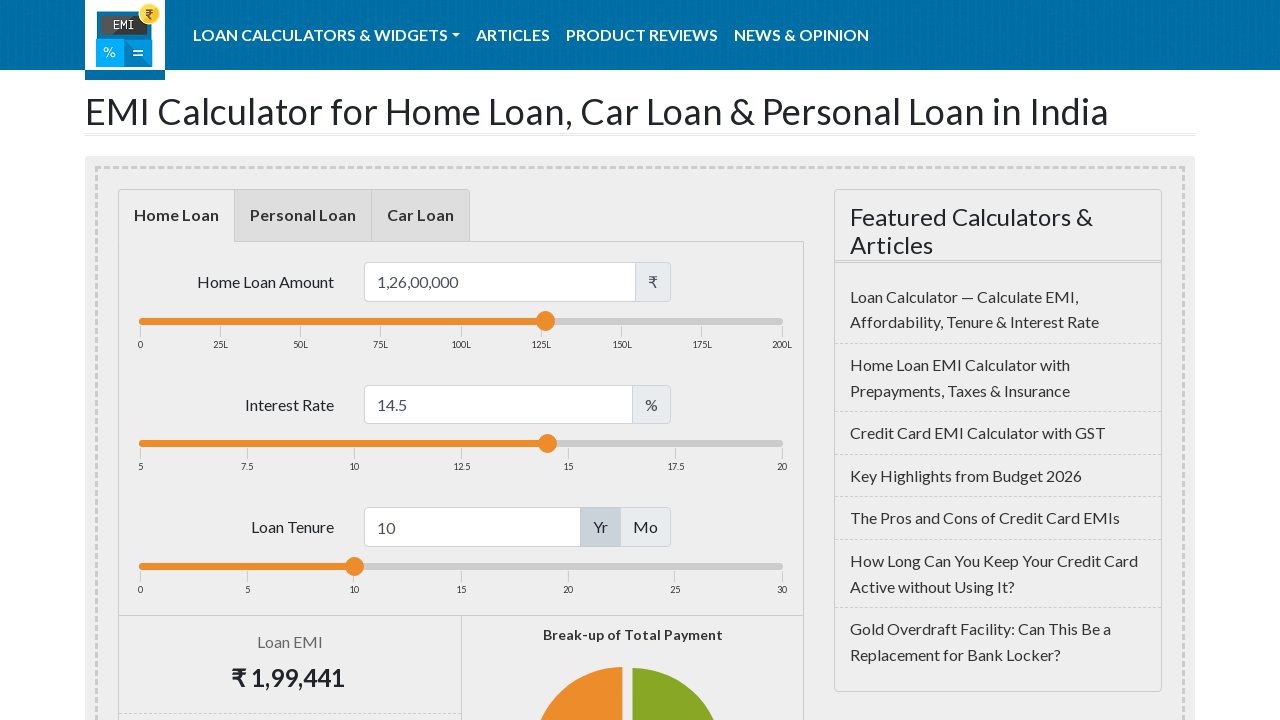

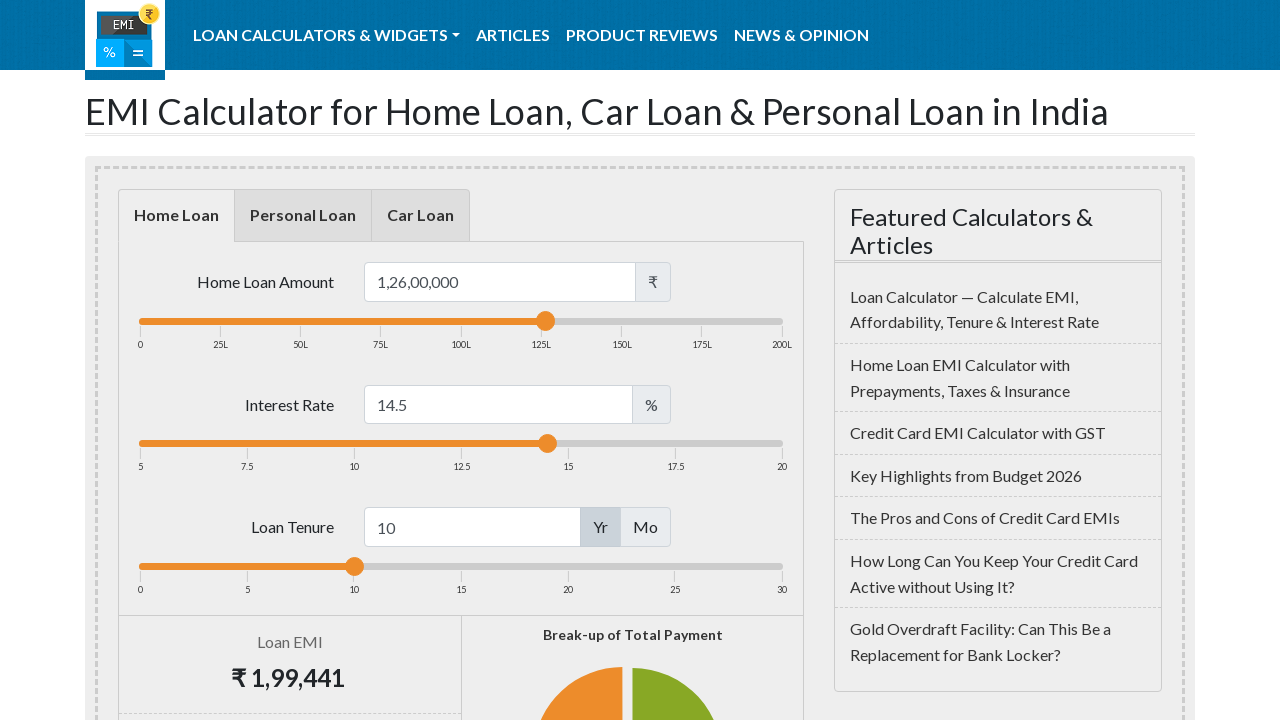